Tests form filling functionality on a demo application by entering name, email, and password values into their respective fields.

Starting URL: https://demoapps.qspiders.com/ui?scenario=1

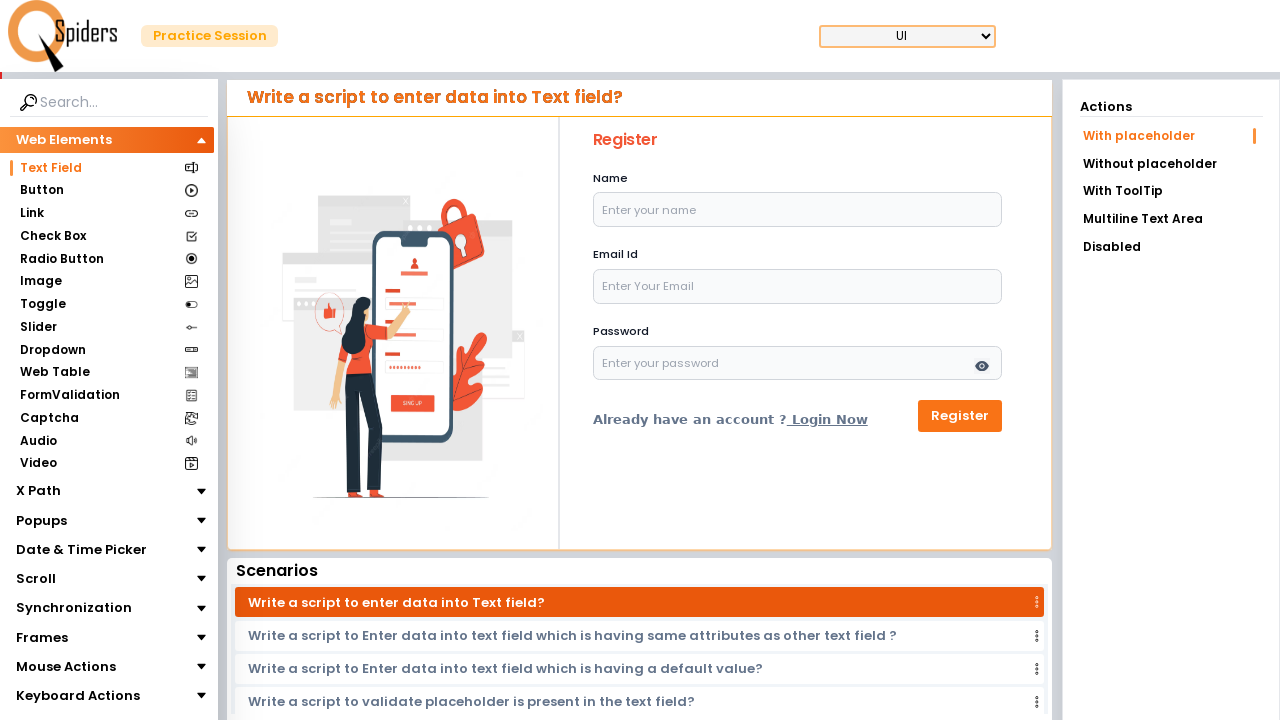

Filled name field with 'rammilan' using ID locator on #name
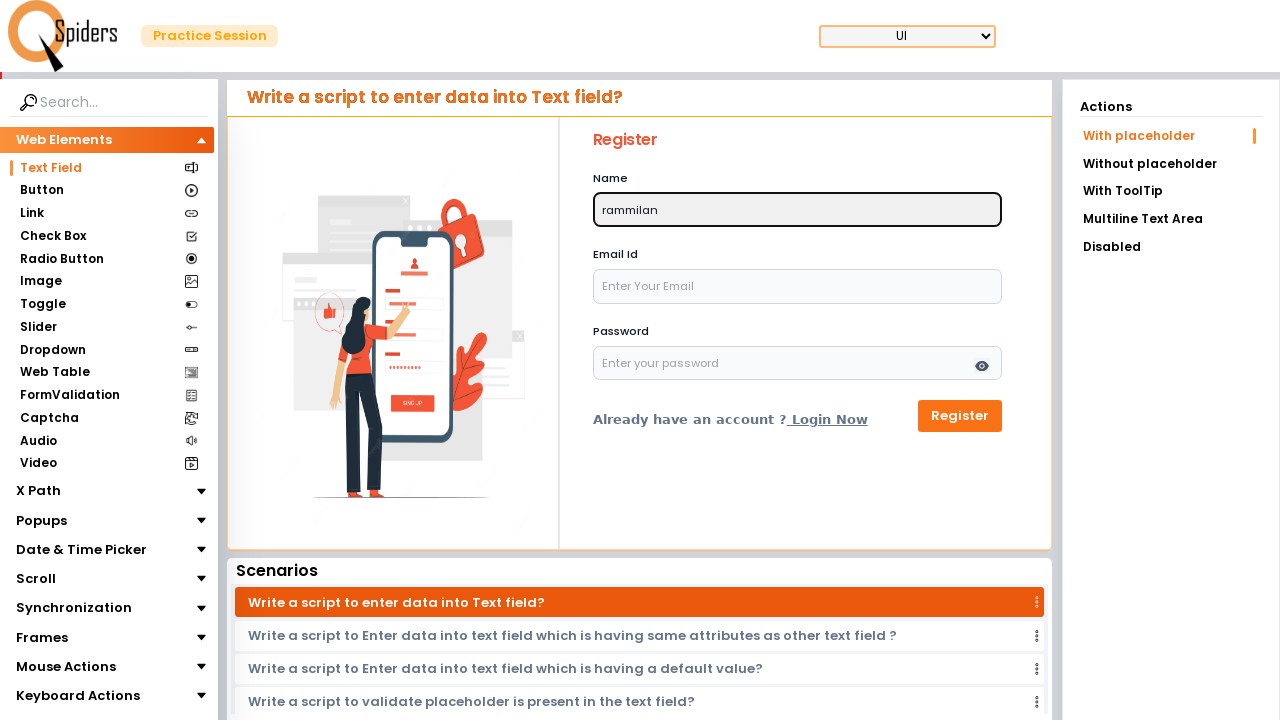

Filled email field with 'rammilan@gmail.com' using name locator on input[name='email']
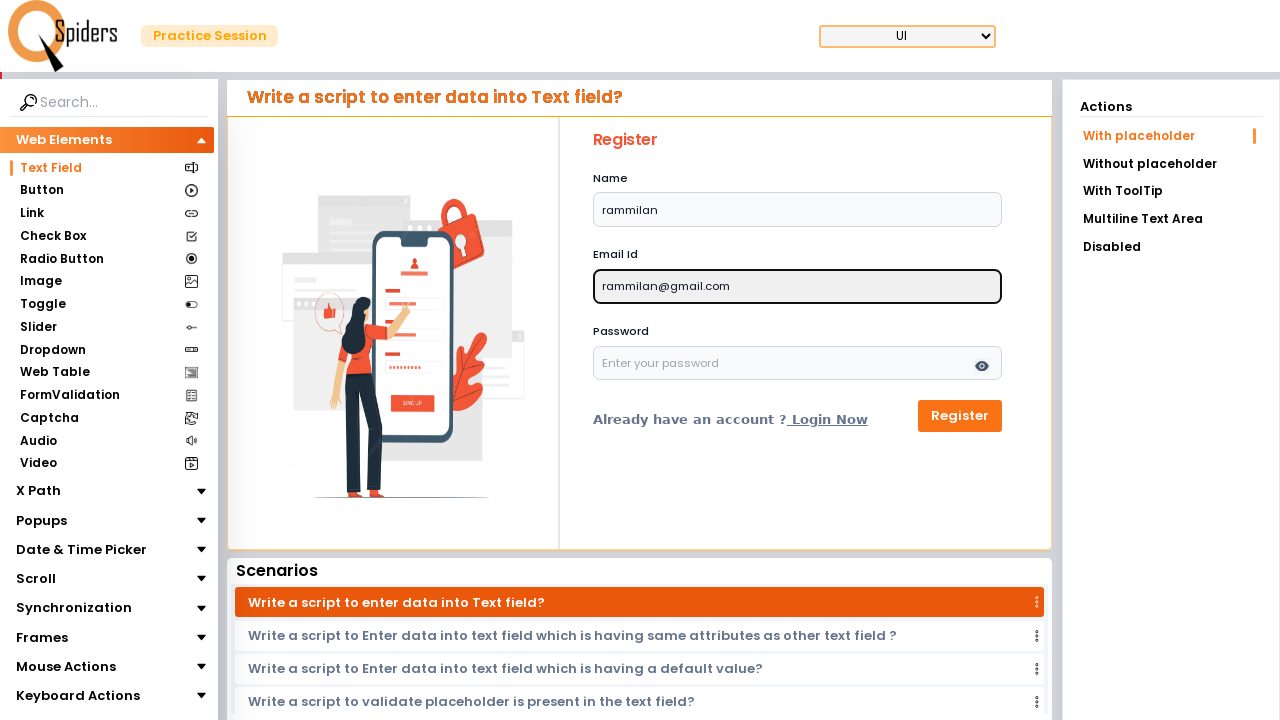

Filled password field with 'reels' using name locator on input[name='password']
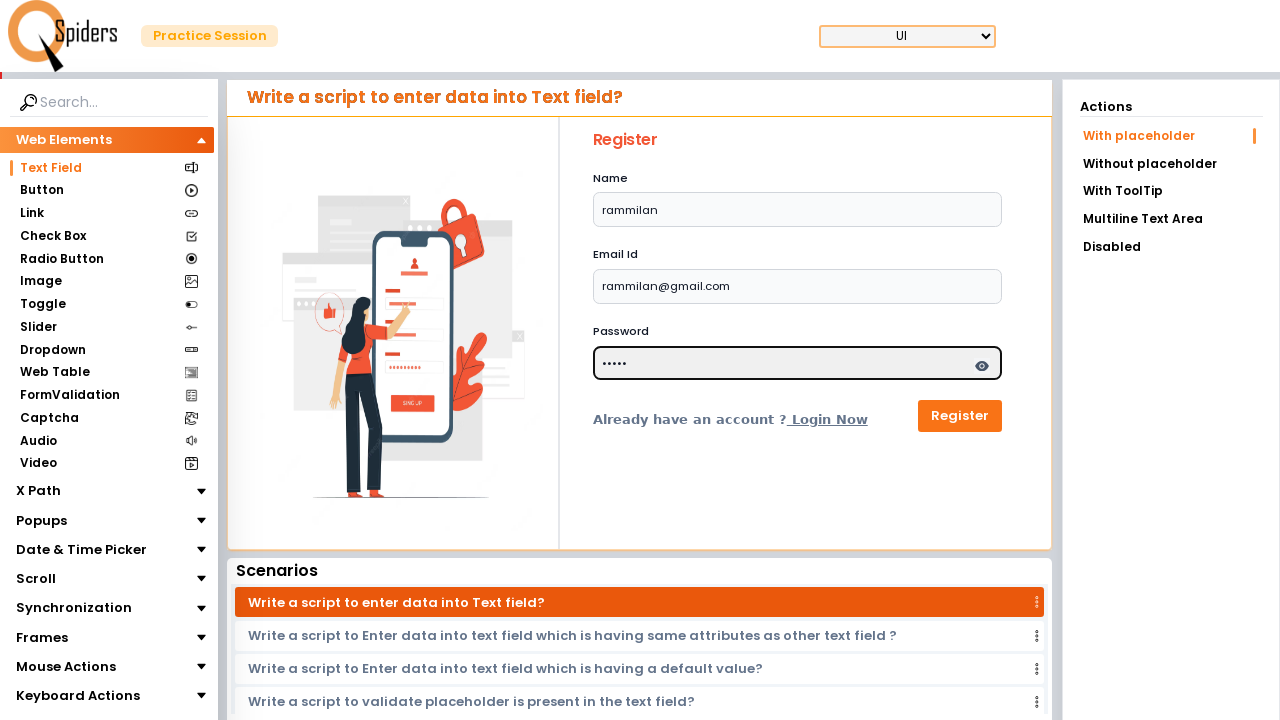

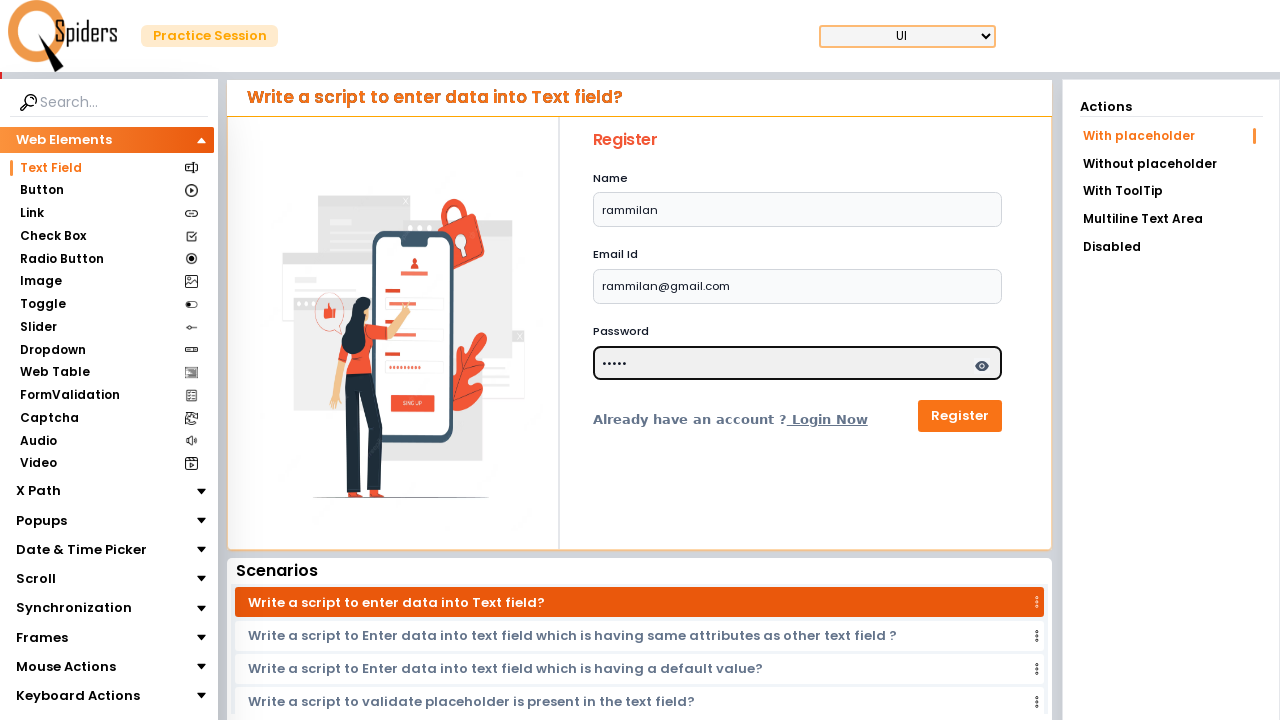